Tests JavaScript confirmation alert by clicking the confirm button, accepting the confirmation dialog, and verifying the result message.

Starting URL: https://practice.cydeo.com/javascript_alerts

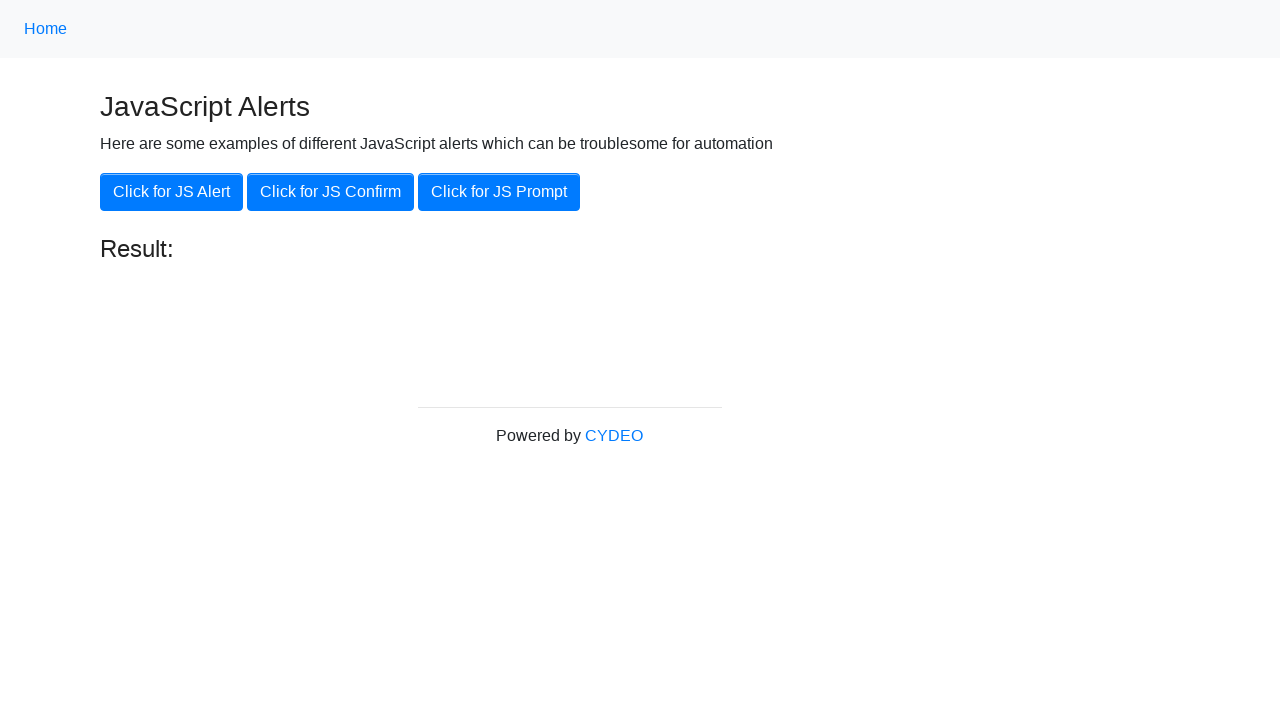

Set up dialog handler to accept confirmation alert
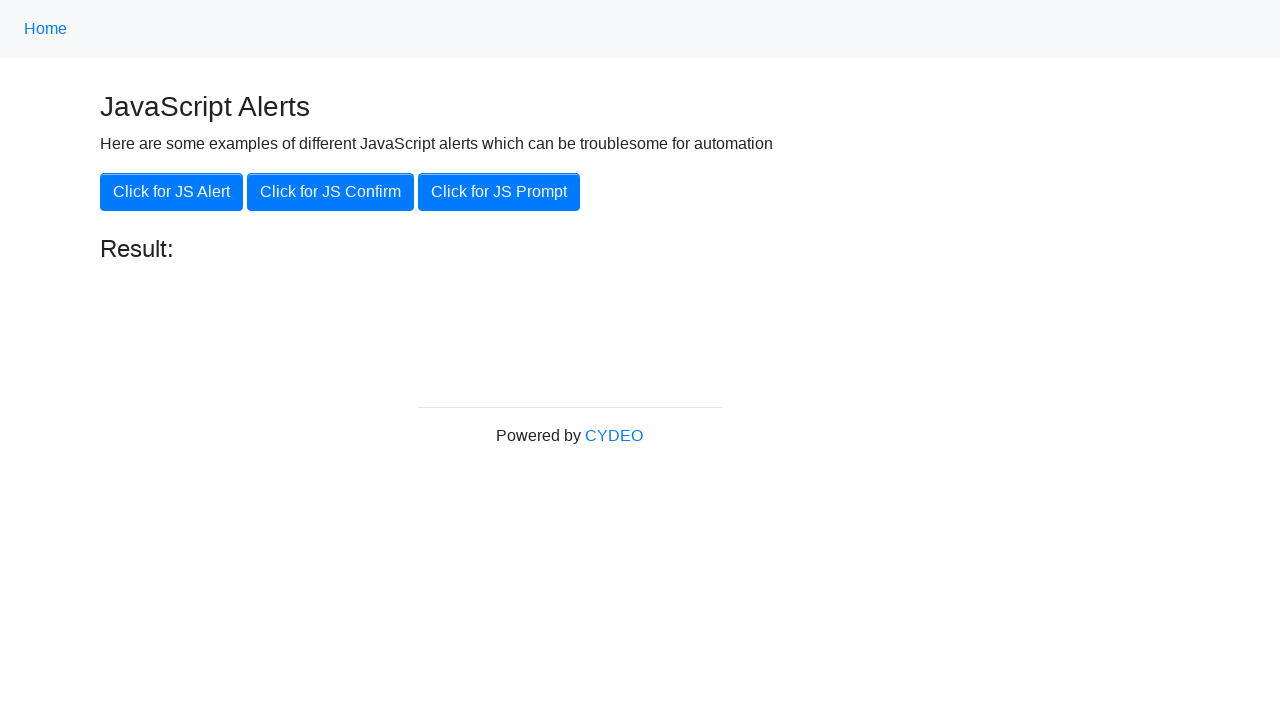

Clicked 'Click for JS Confirm' button at (330, 192) on xpath=//button[.='Click for JS Confirm']
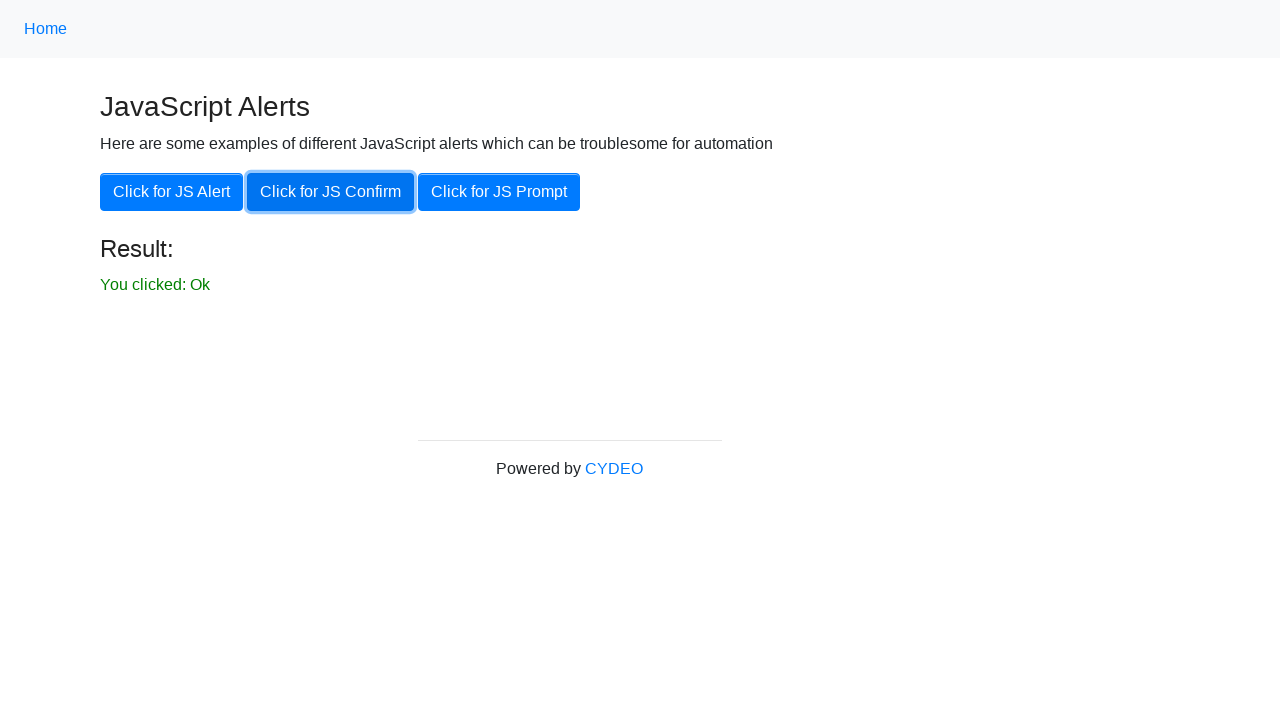

Result element became visible
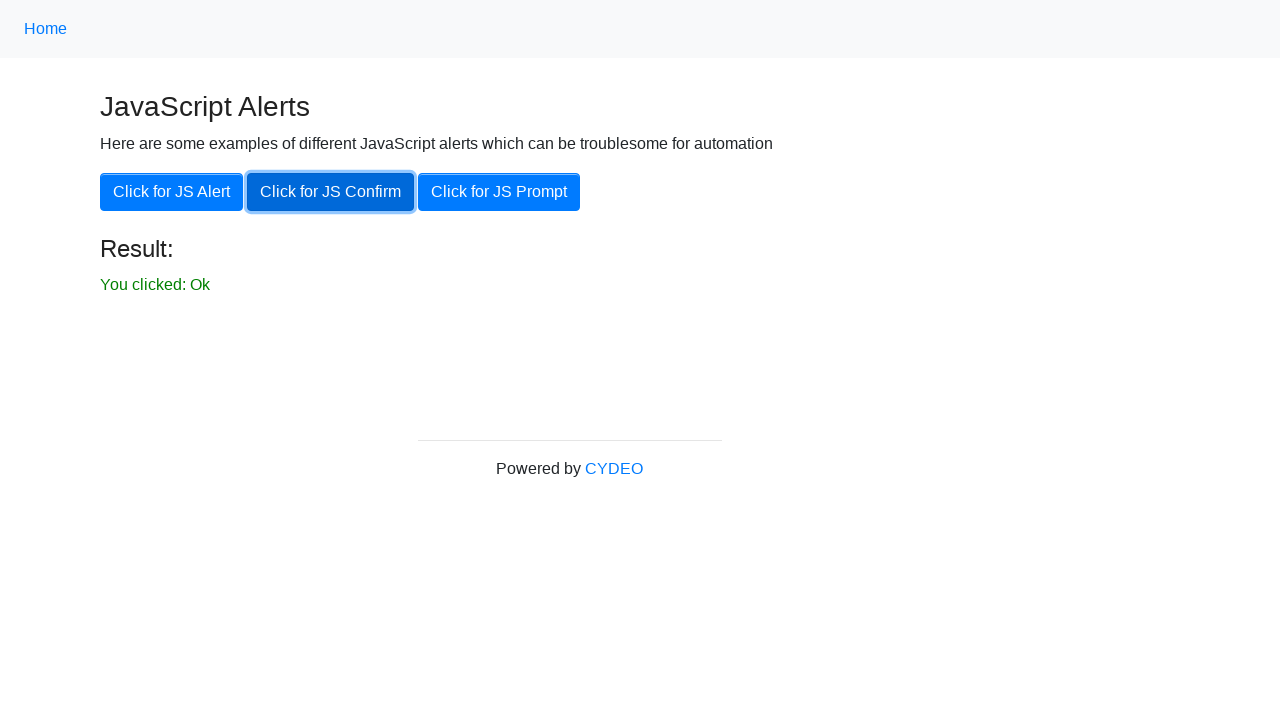

Verified result text is 'You clicked: Ok'
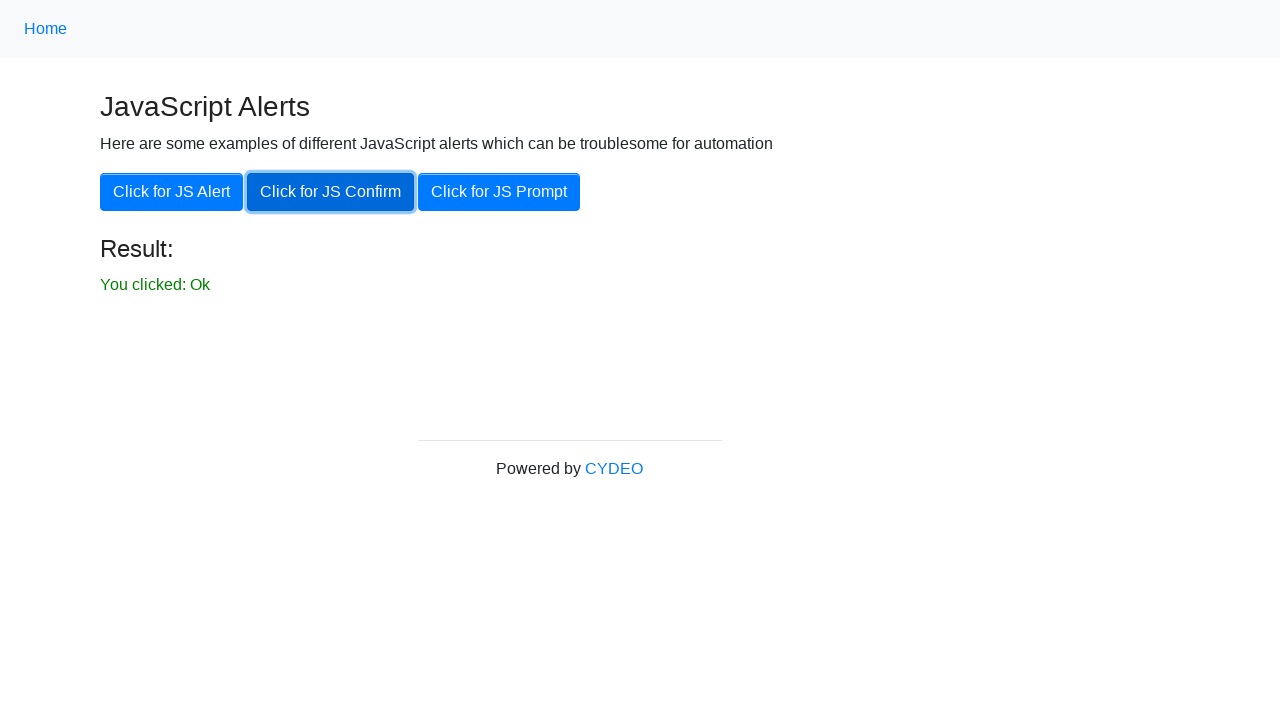

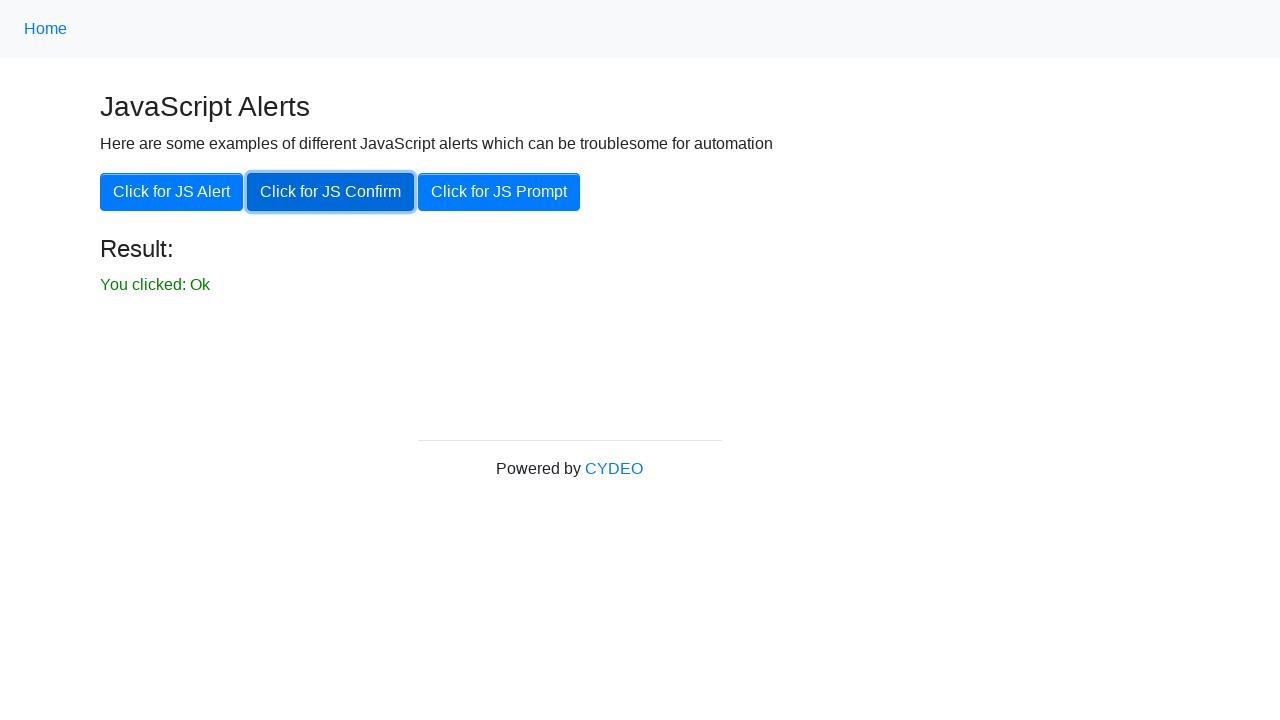